Tests form validation by clicking the login button without filling any fields and verifying an error message appears

Starting URL: https://www.saucedemo.com/

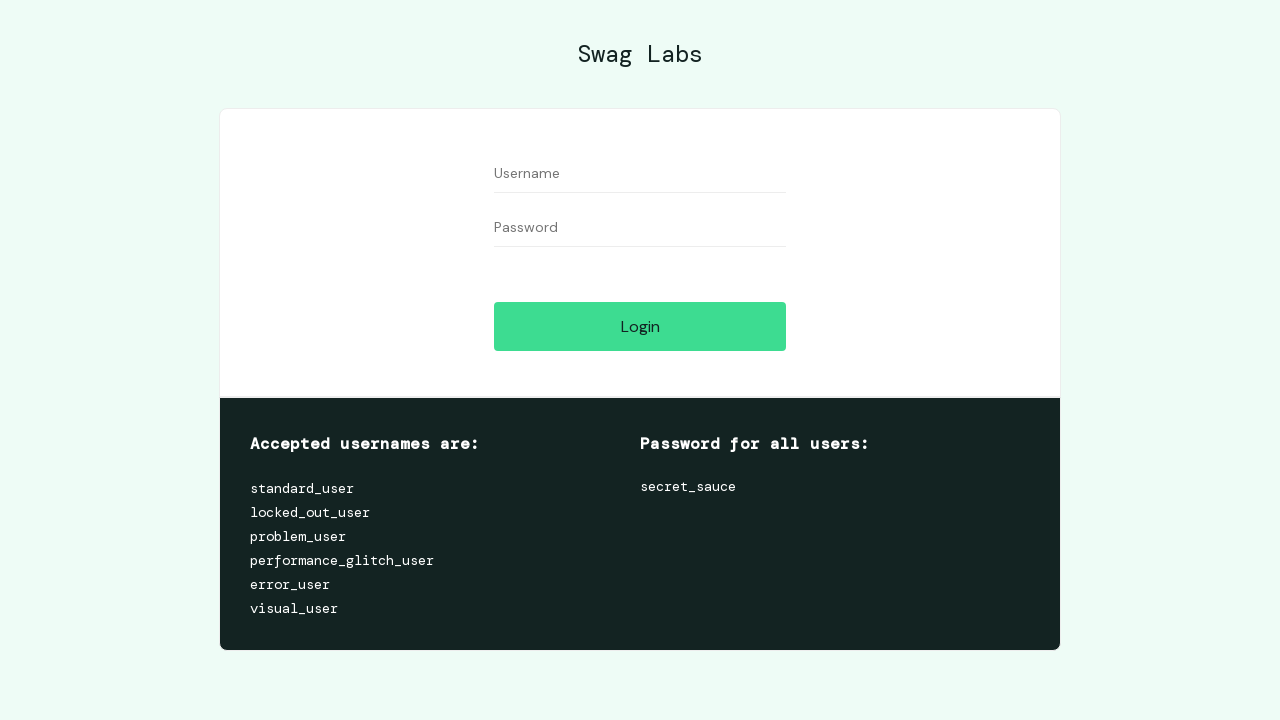

Navigated to Sauce Demo login page
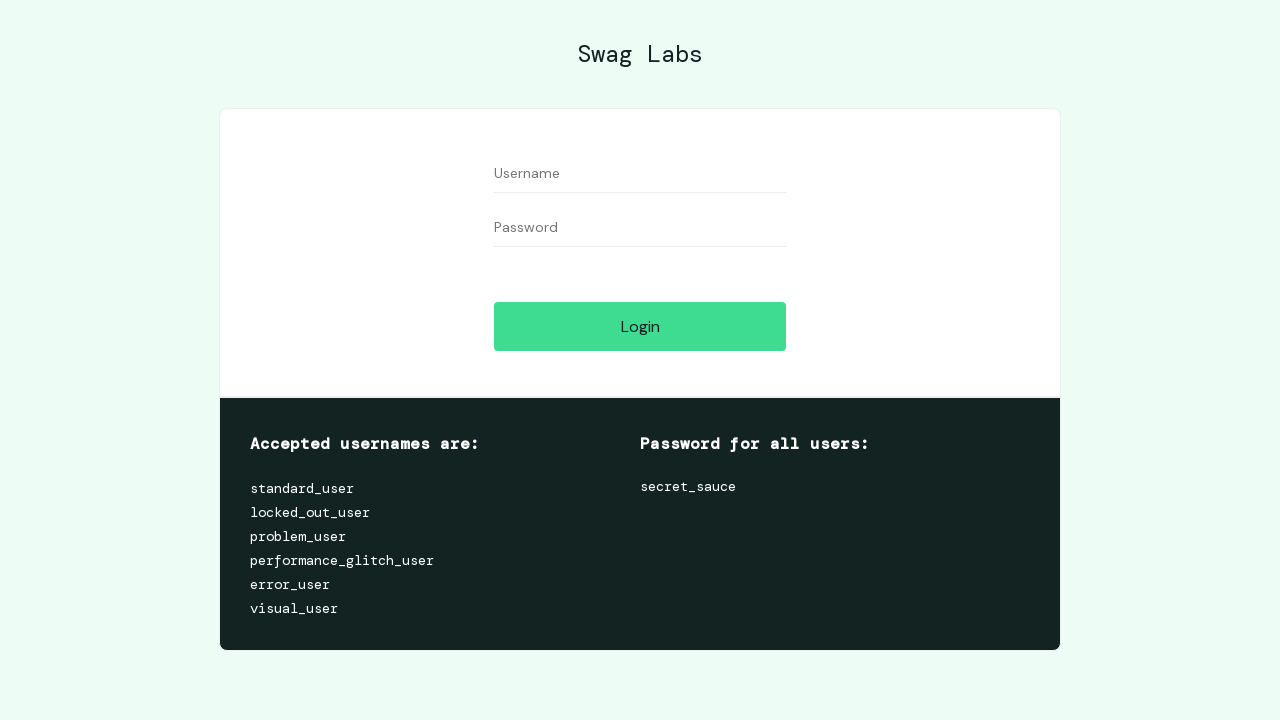

Clicked login button without filling any fields at (640, 326) on #login-button
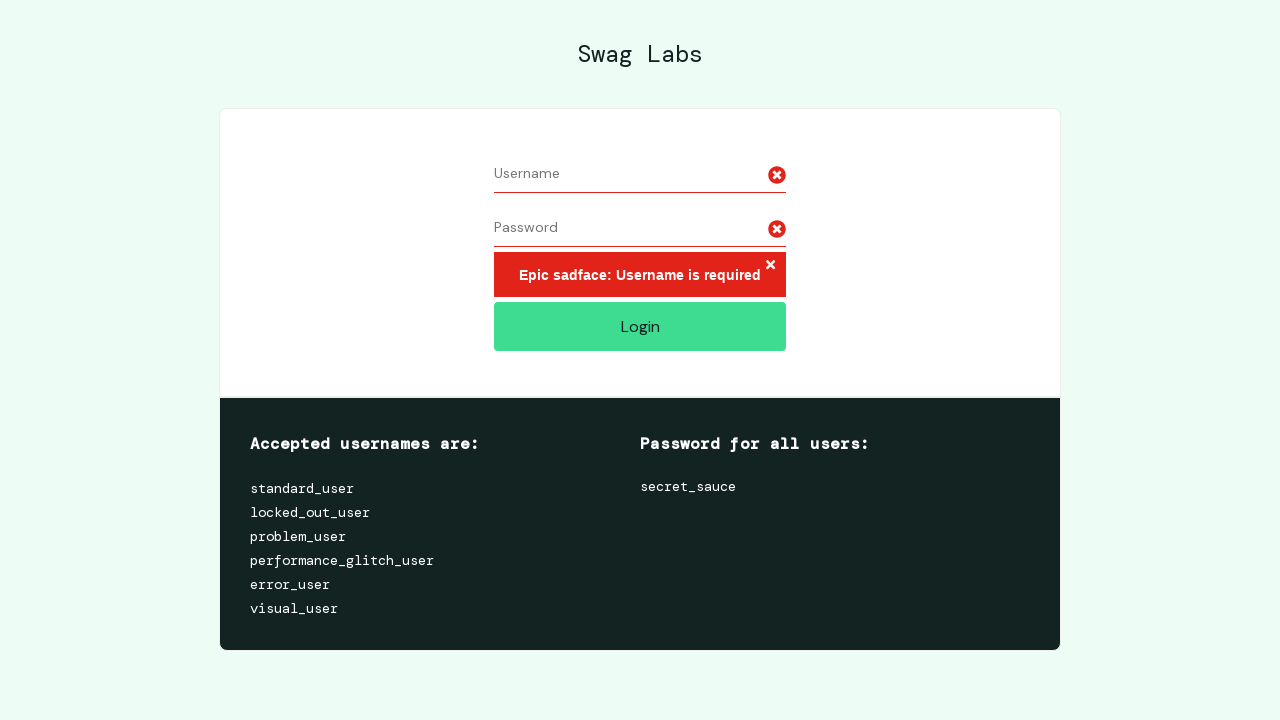

Error message appeared for empty form fields
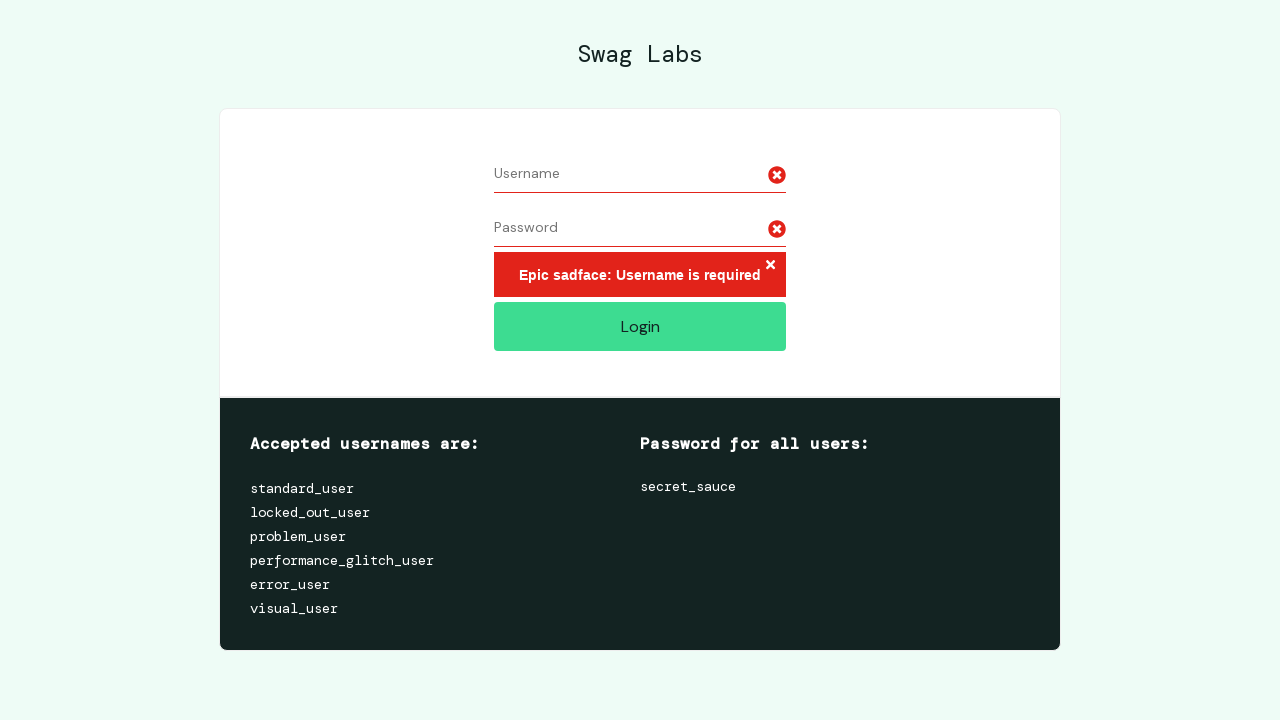

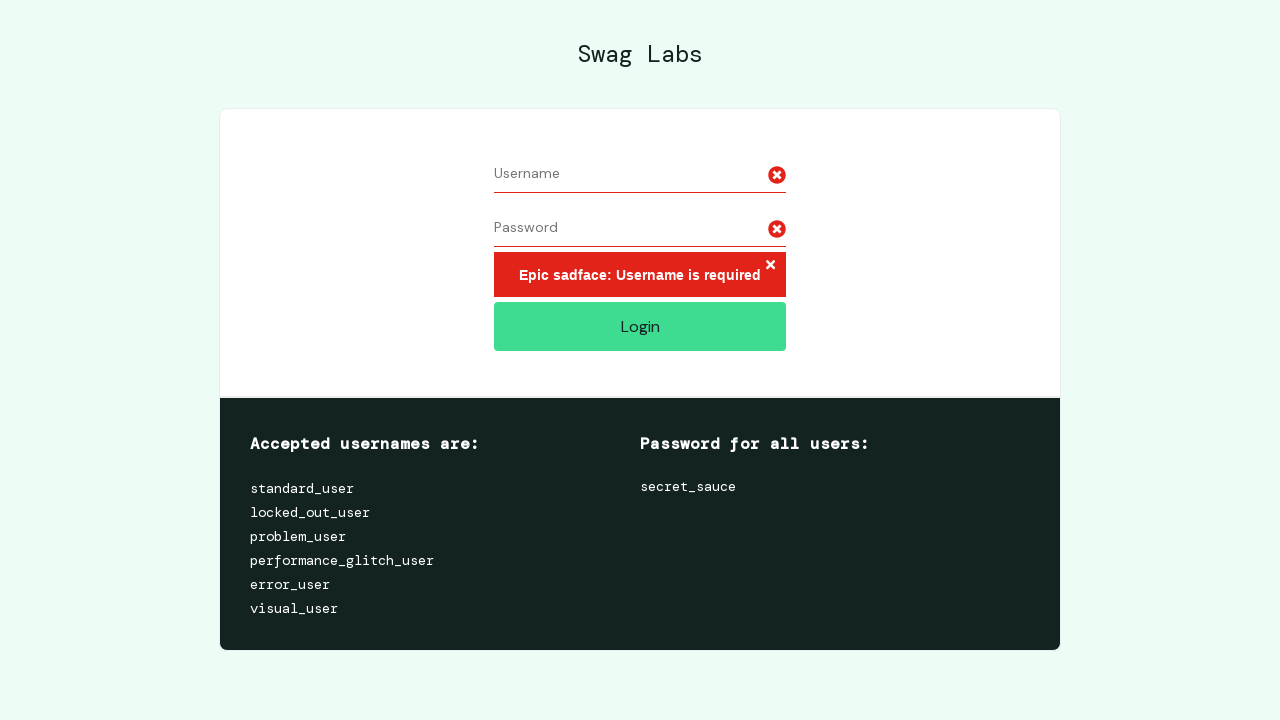